Tests clearing and typing text in a field using the fill method which auto-clears

Starting URL: https://testautomationpractice.blogspot.com

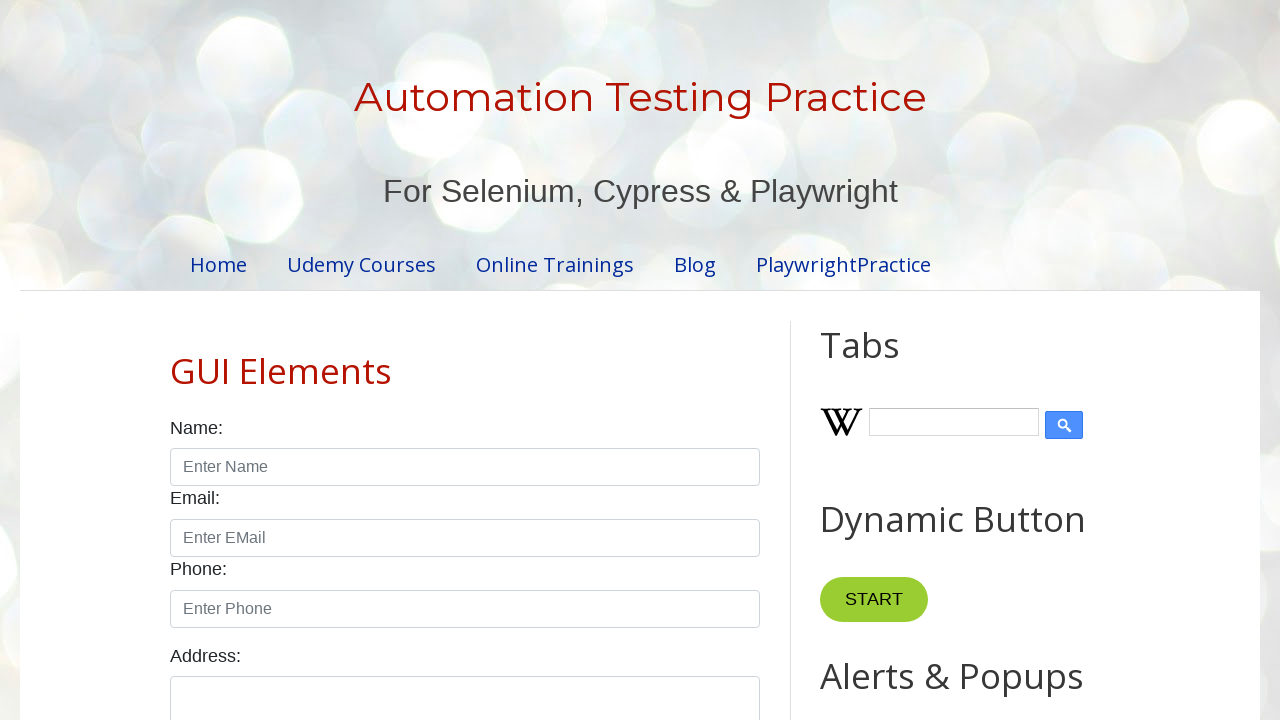

Filled field1 with 'Hello Bro!' using fill method which auto-clears existing content on #field1
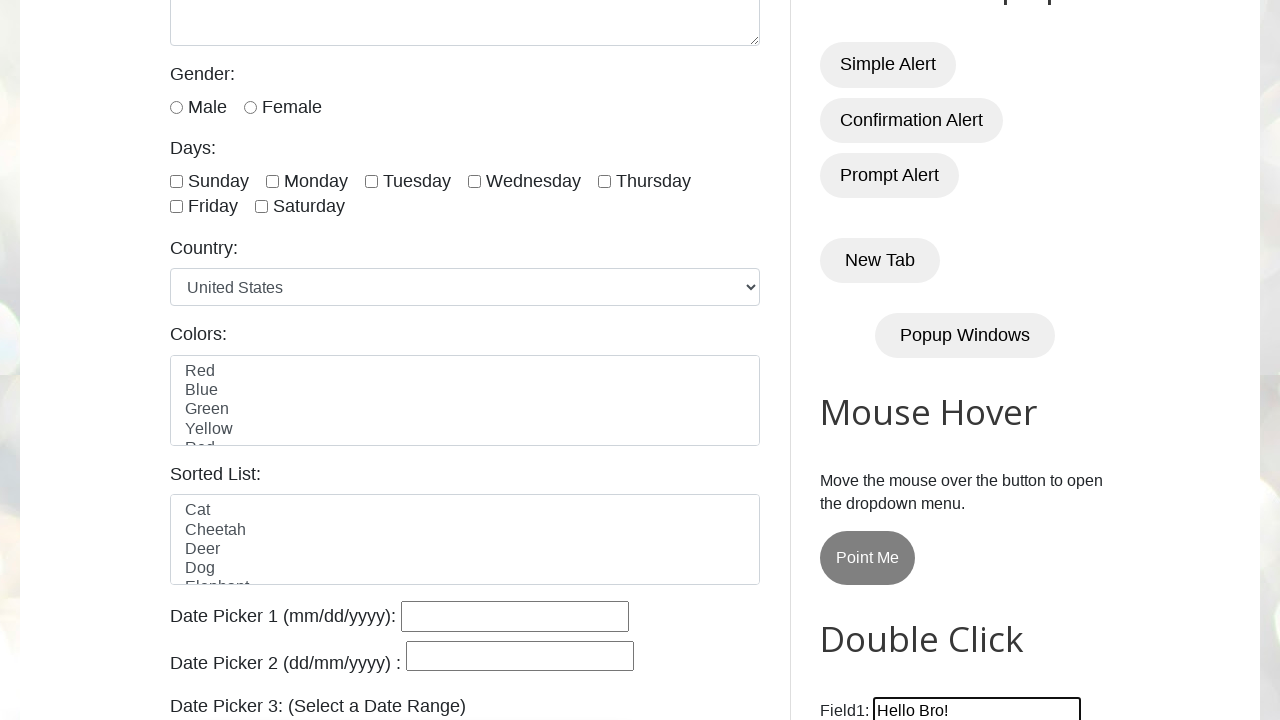

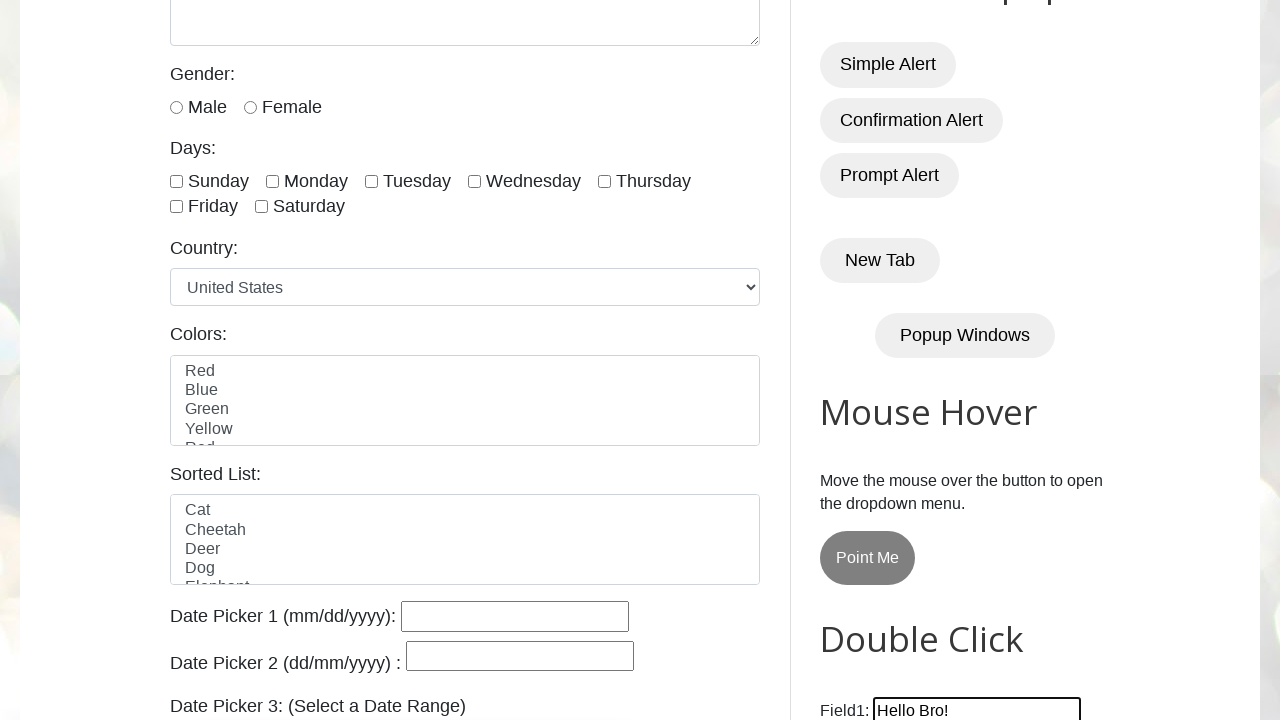